Tests that the Clear completed button displays correct text after marking an item complete

Starting URL: https://demo.playwright.dev/todomvc

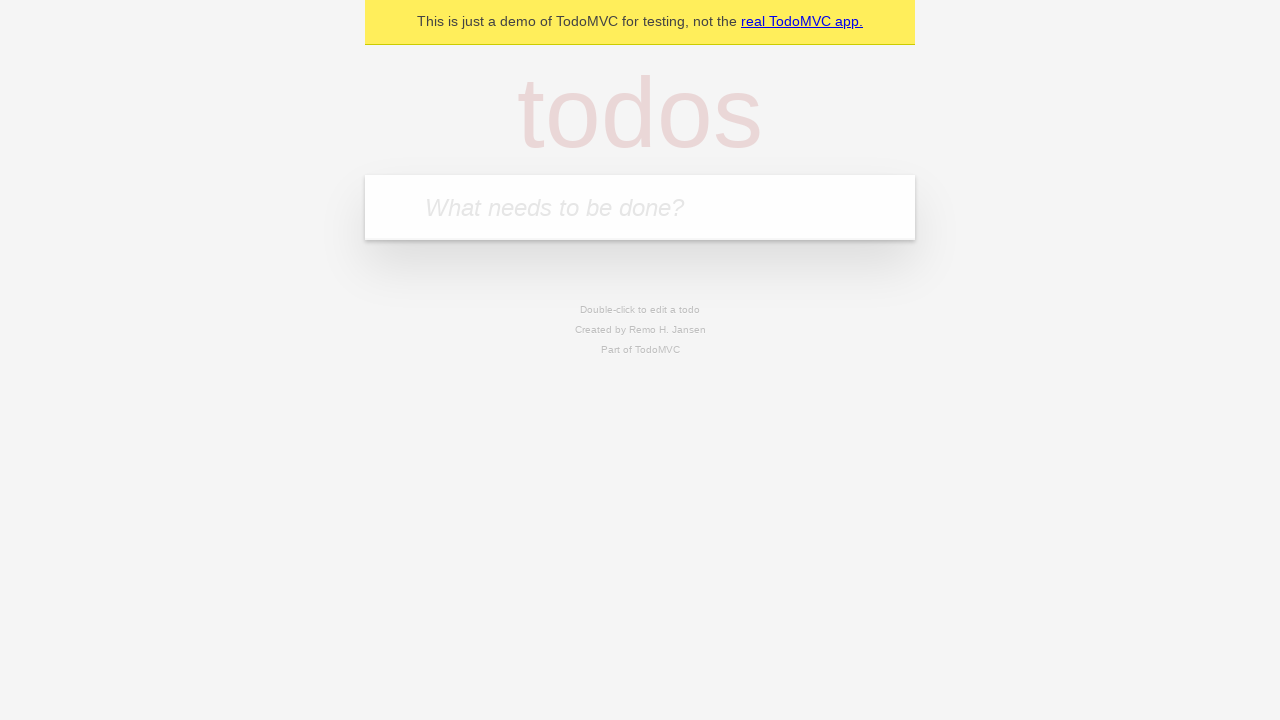

Located the todo input field
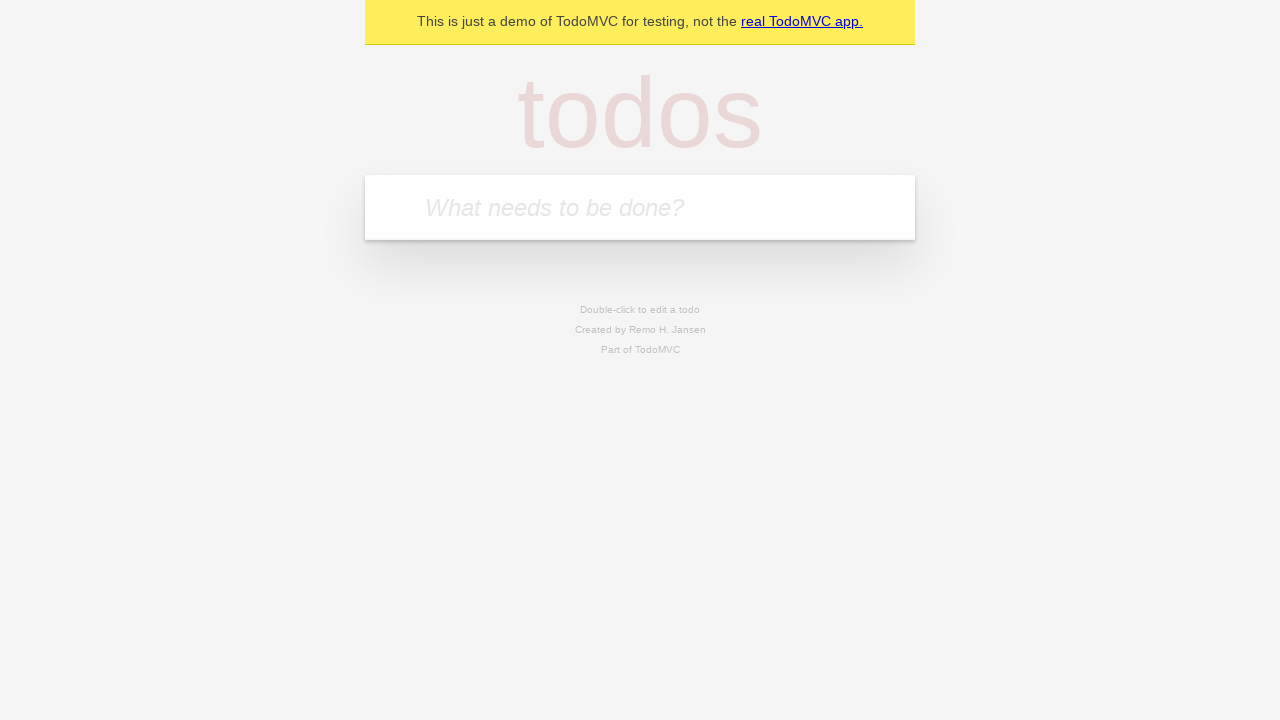

Filled todo input with 'buy some cheese' on internal:attr=[placeholder="What needs to be done?"i]
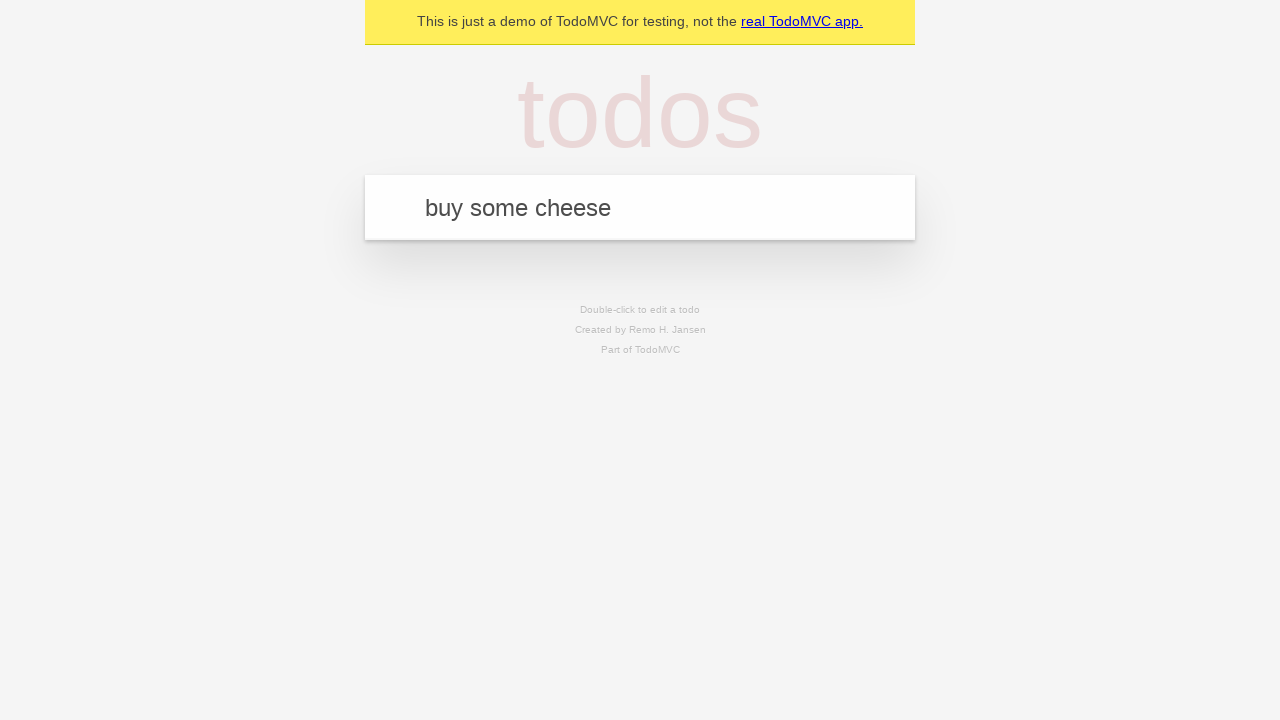

Pressed Enter to create todo 'buy some cheese' on internal:attr=[placeholder="What needs to be done?"i]
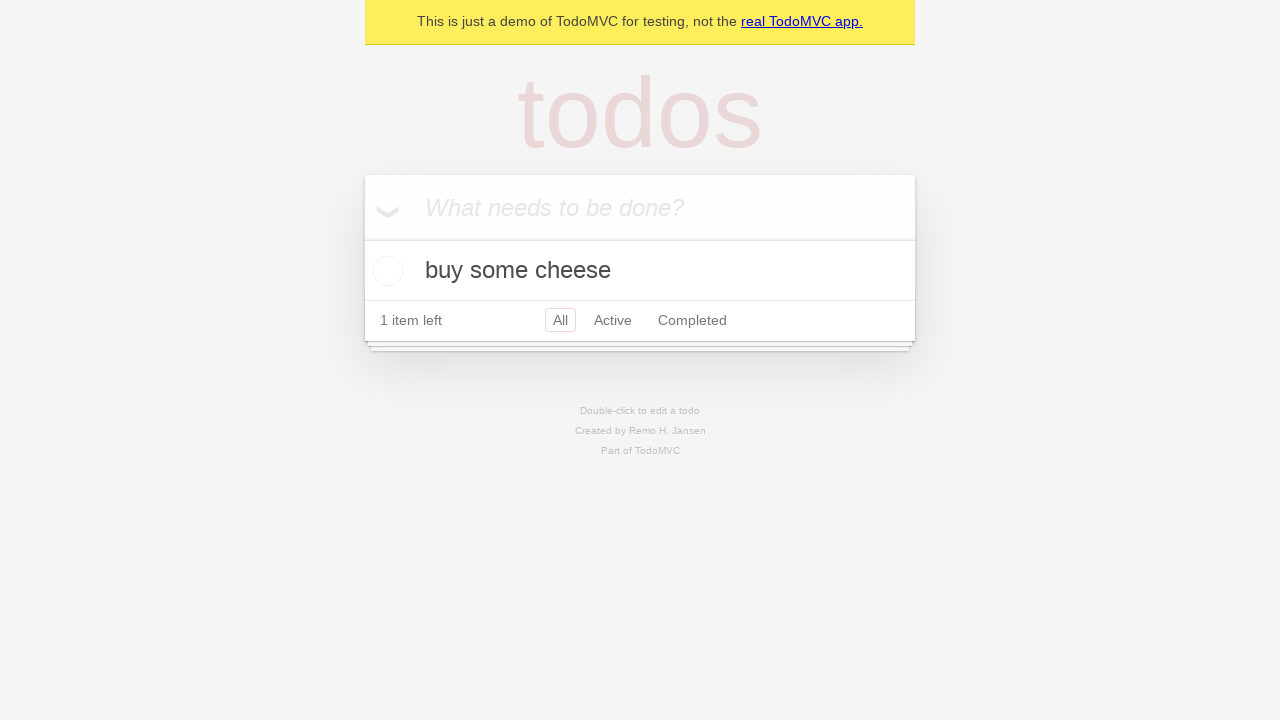

Filled todo input with 'feed the cat' on internal:attr=[placeholder="What needs to be done?"i]
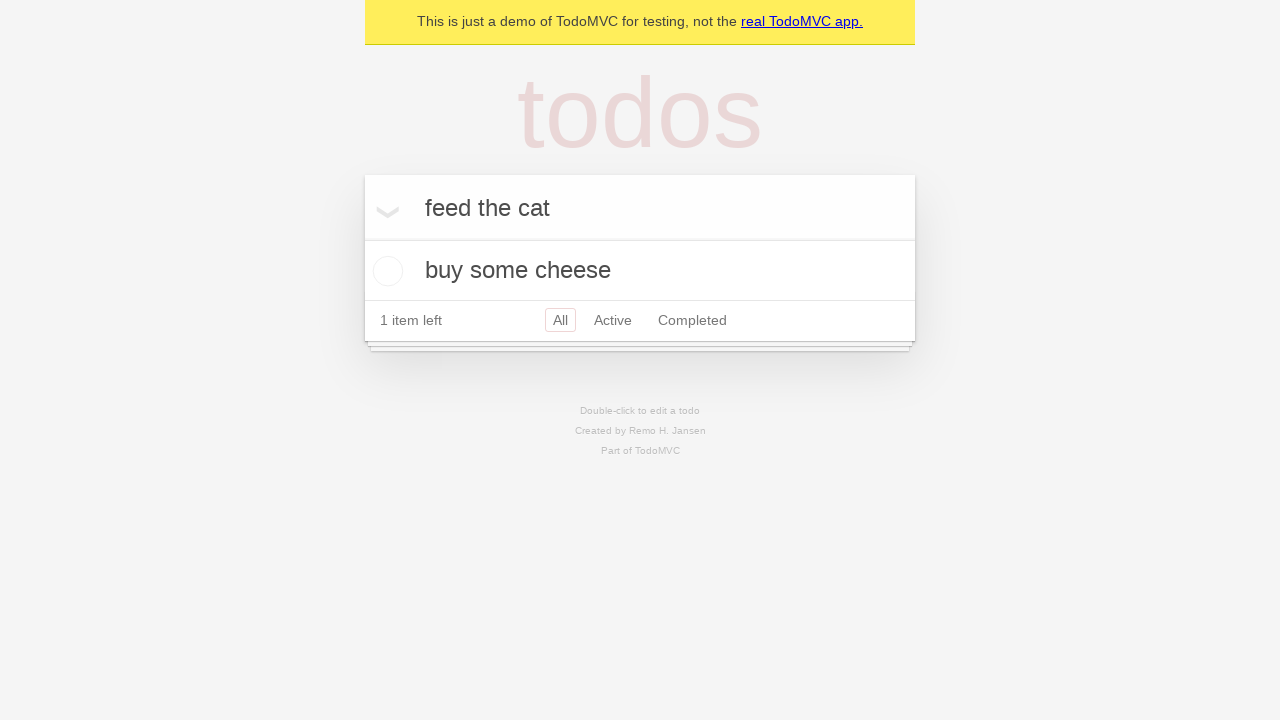

Pressed Enter to create todo 'feed the cat' on internal:attr=[placeholder="What needs to be done?"i]
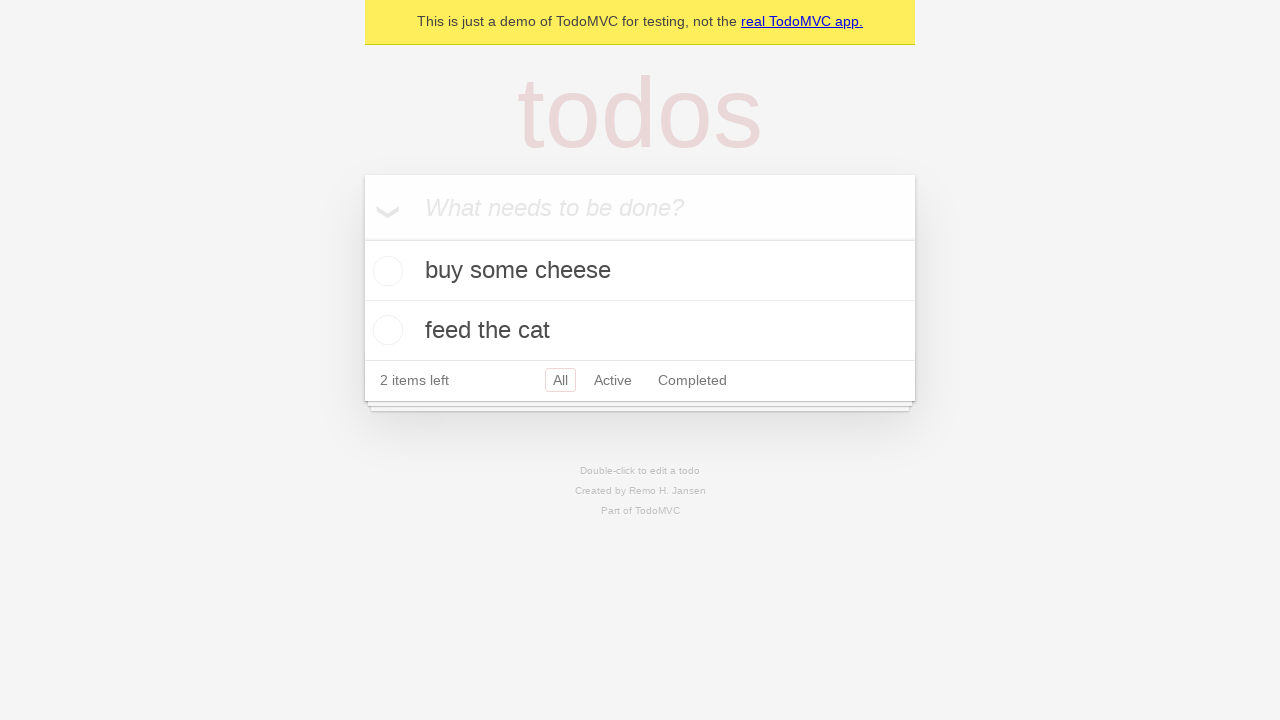

Filled todo input with 'book a doctors appointment' on internal:attr=[placeholder="What needs to be done?"i]
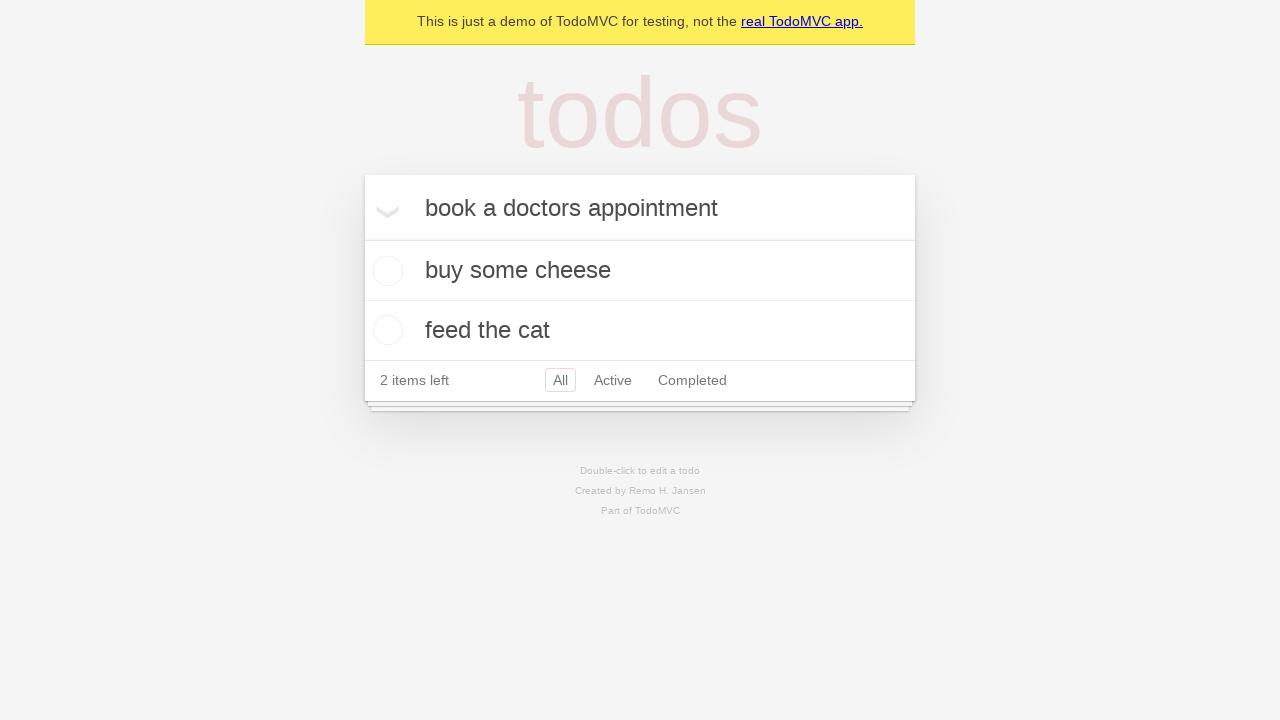

Pressed Enter to create todo 'book a doctors appointment' on internal:attr=[placeholder="What needs to be done?"i]
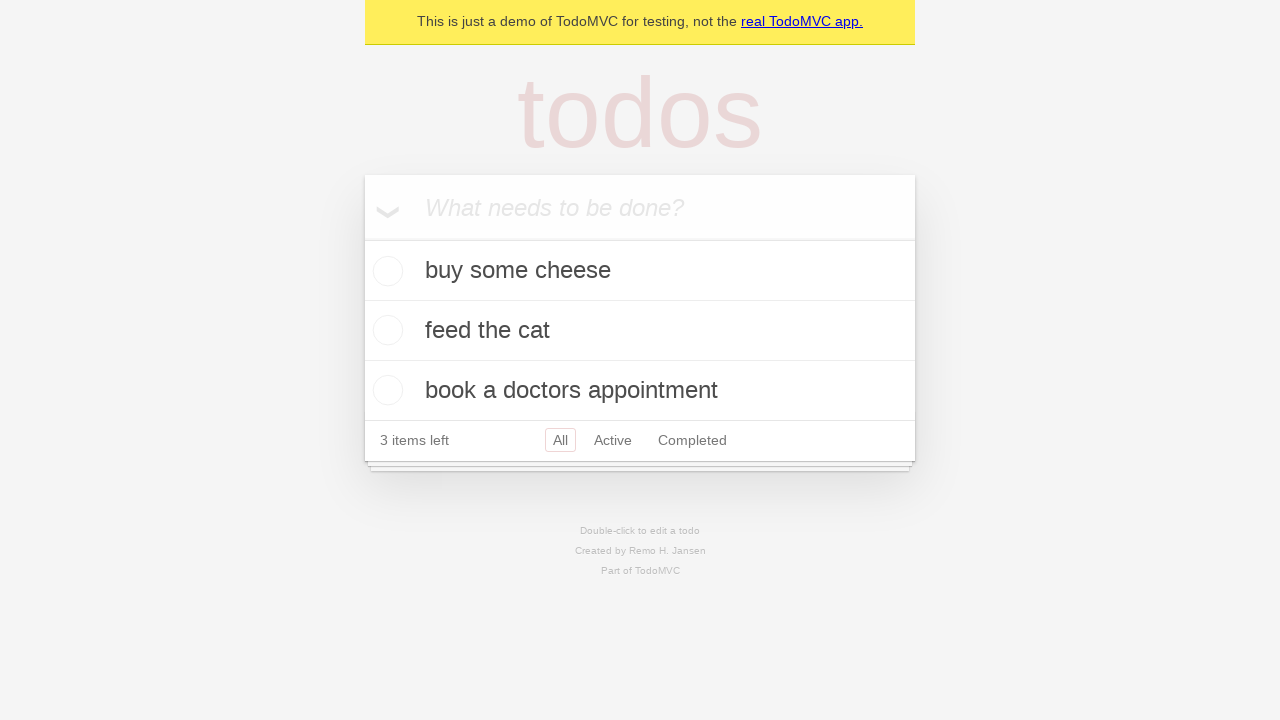

Waited for todo items to be created in the DOM
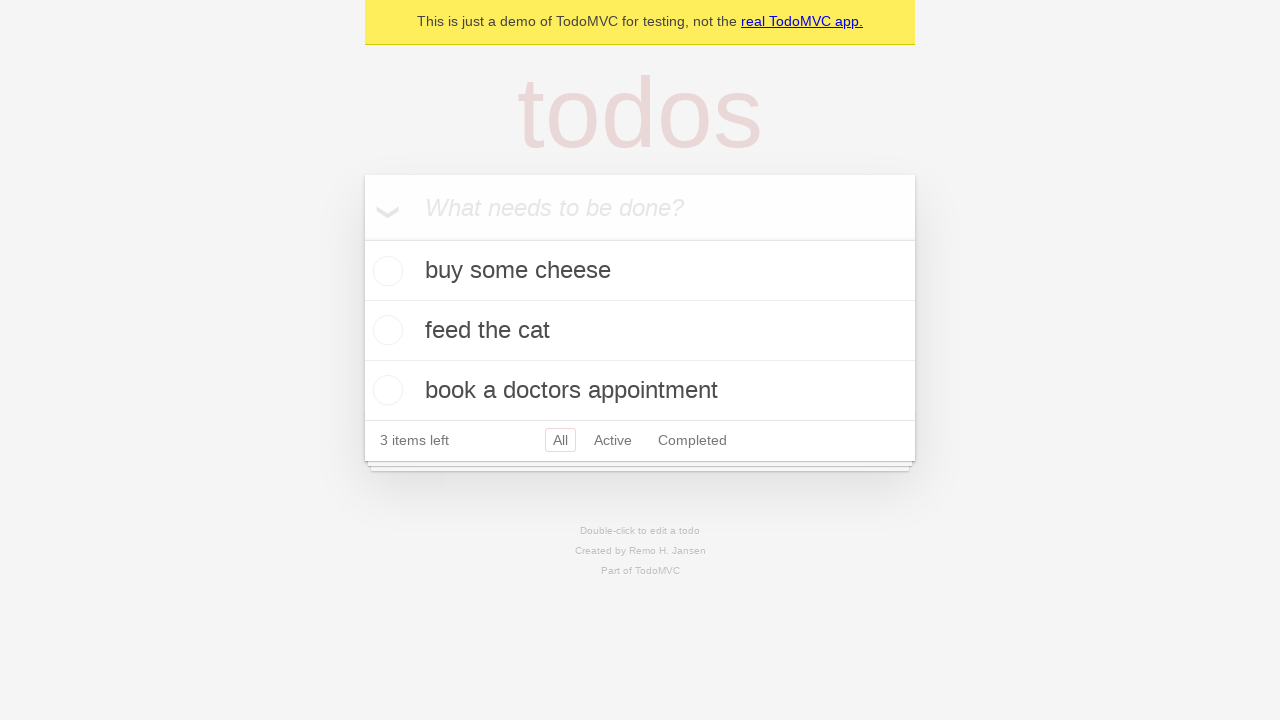

Marked the first todo item as complete at (385, 271) on .todo-list li .toggle >> nth=0
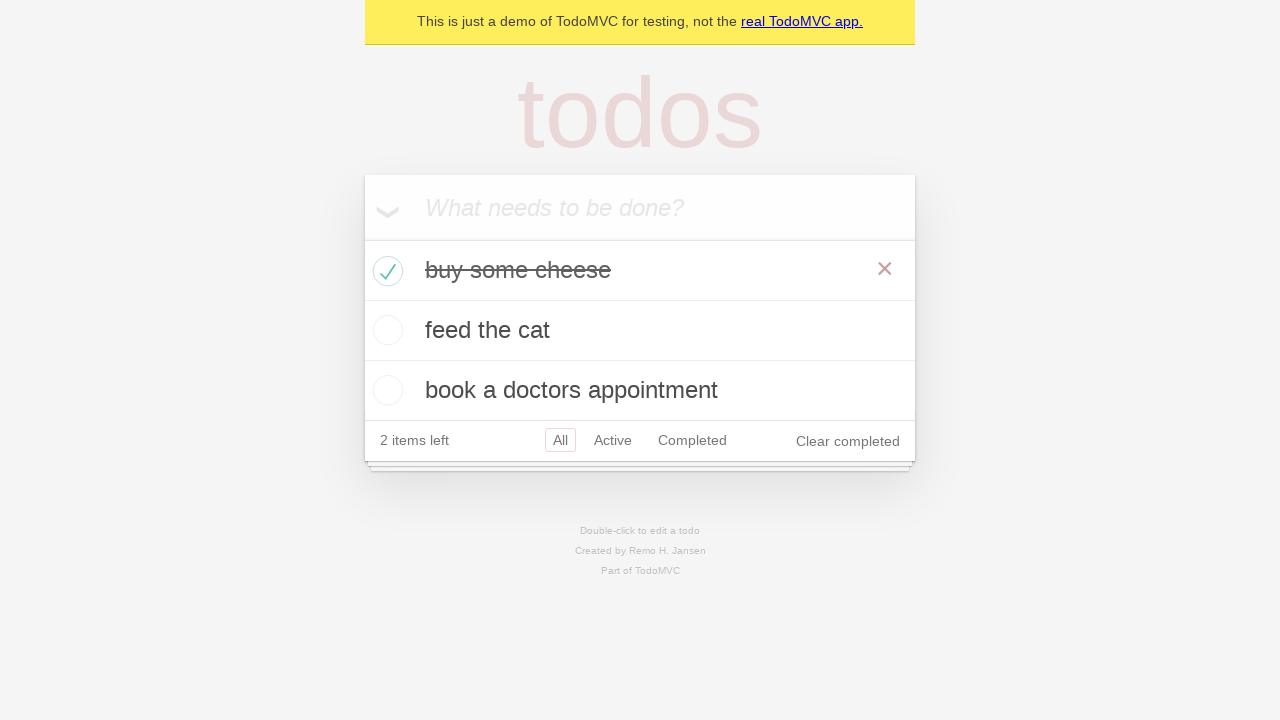

Clear completed button appeared after marking item complete
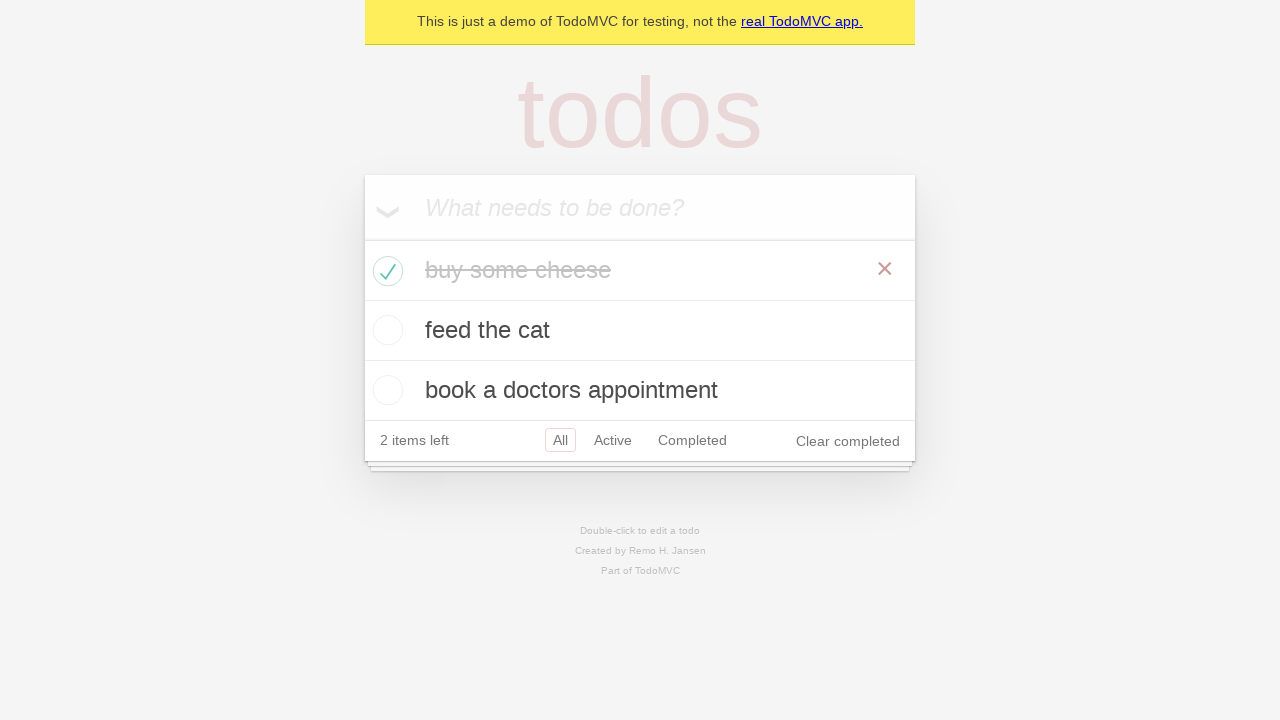

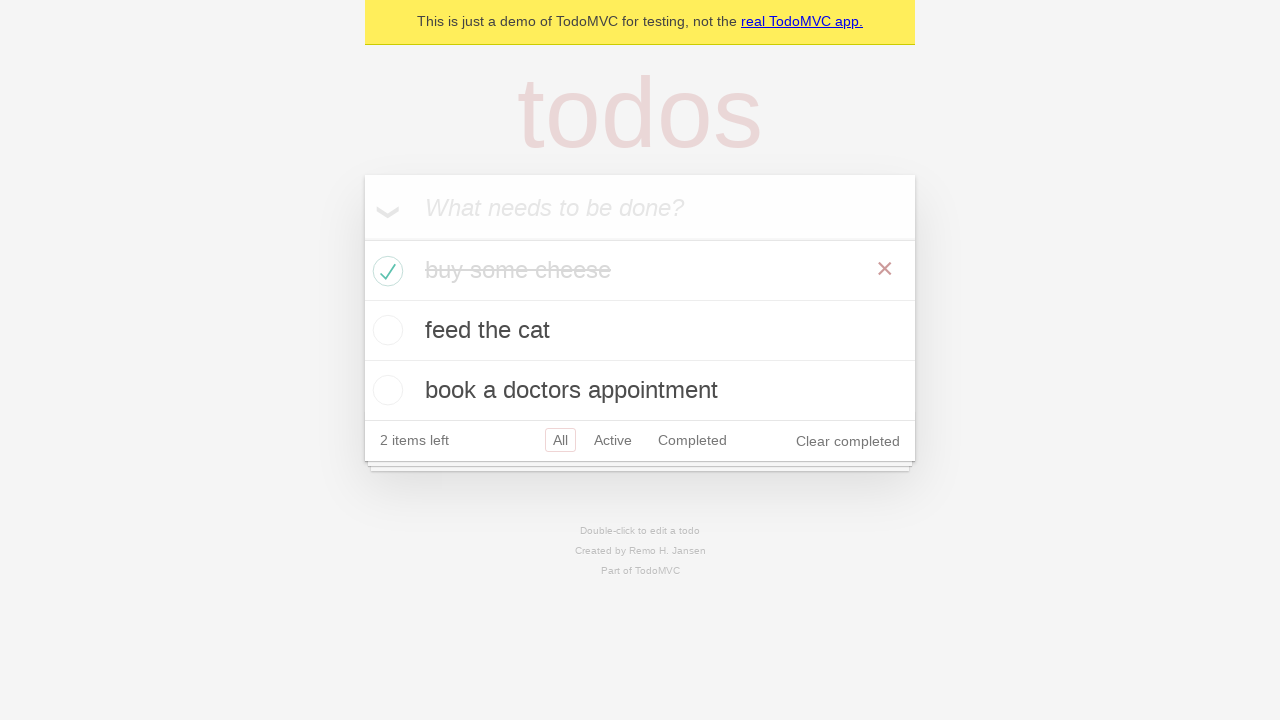